Navigates to OLX.uz real estate listings for houses in Tashkent with specific filters, verifies listings load, and navigates through a few pages of results.

Starting URL: https://www.olx.uz/oz/nedvizhimost/doma/prodazha/tashkent/?currency=UZS&search%5Bfilter_enum_private_house_type%5D%5B0%5D=1&search%5Bfilter_enum_private_house_type%5D%5B1%5D=3&search%5Bfilter_enum_private_house_type%5D%5B2%5D=2&search%5Bfilter_enum_private_house_type%5D%5B3%5D=5&search%5Bfilter_enum_private_house_type%5D%5B4%5D=6&search%5Bfilter_enum_location%5D%5B0%5D=1

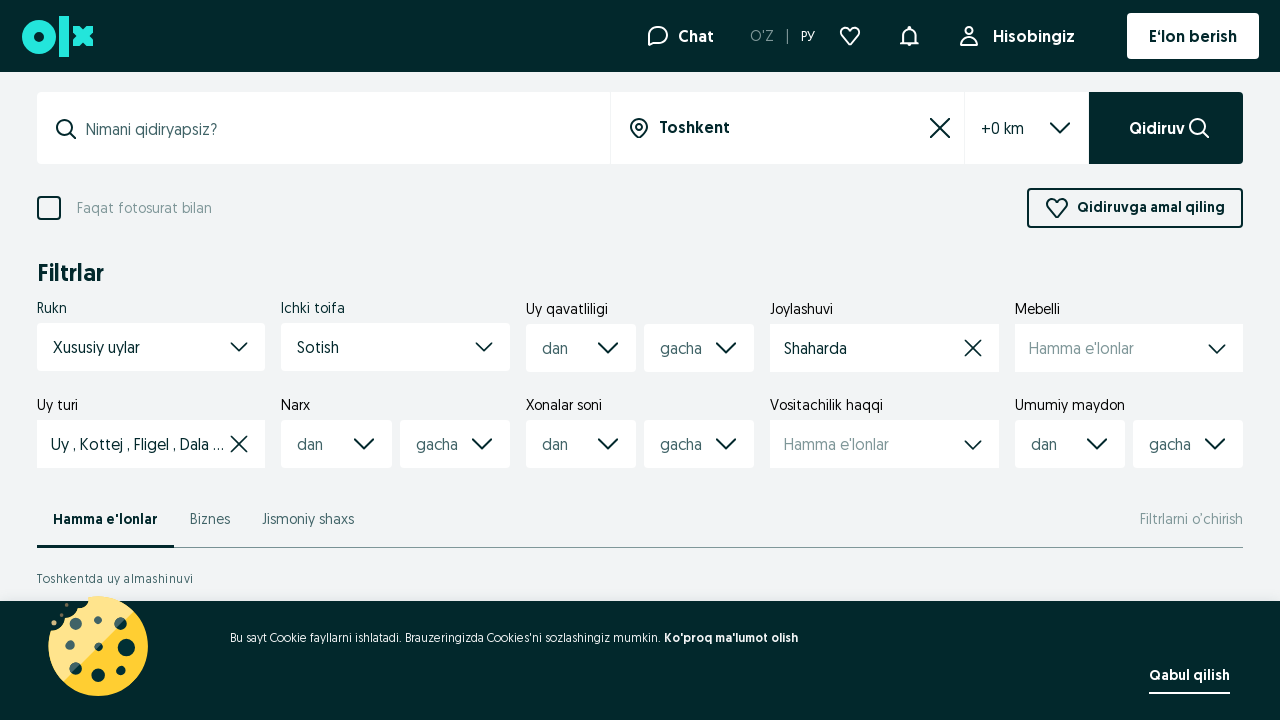

Waited for listing grid to load on initial page
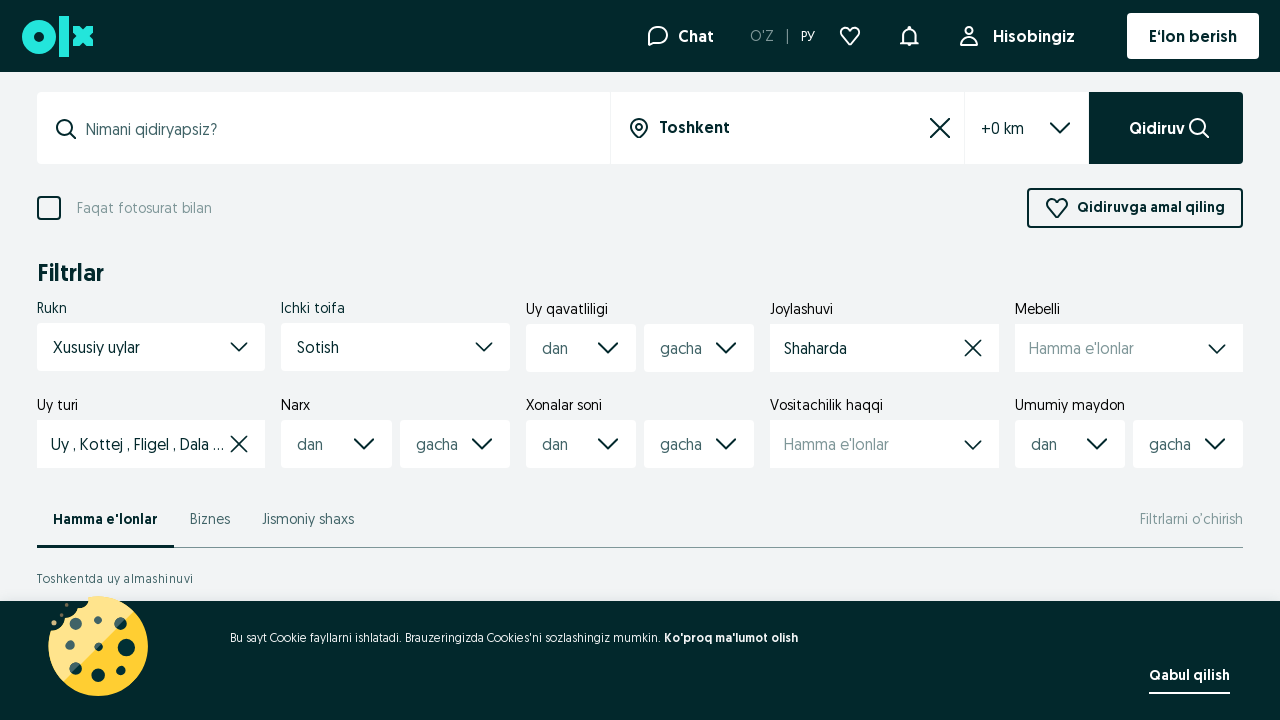

Verified listing cards are present in the grid
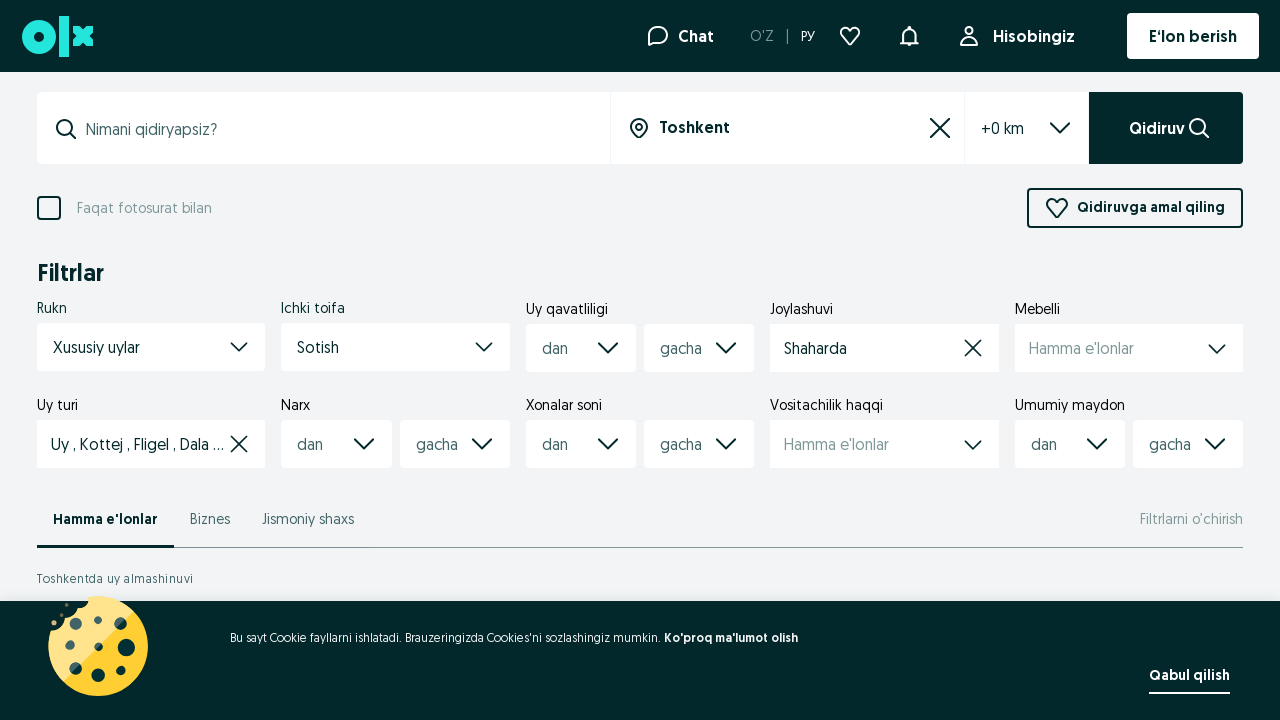

Verified at least one listing has a title
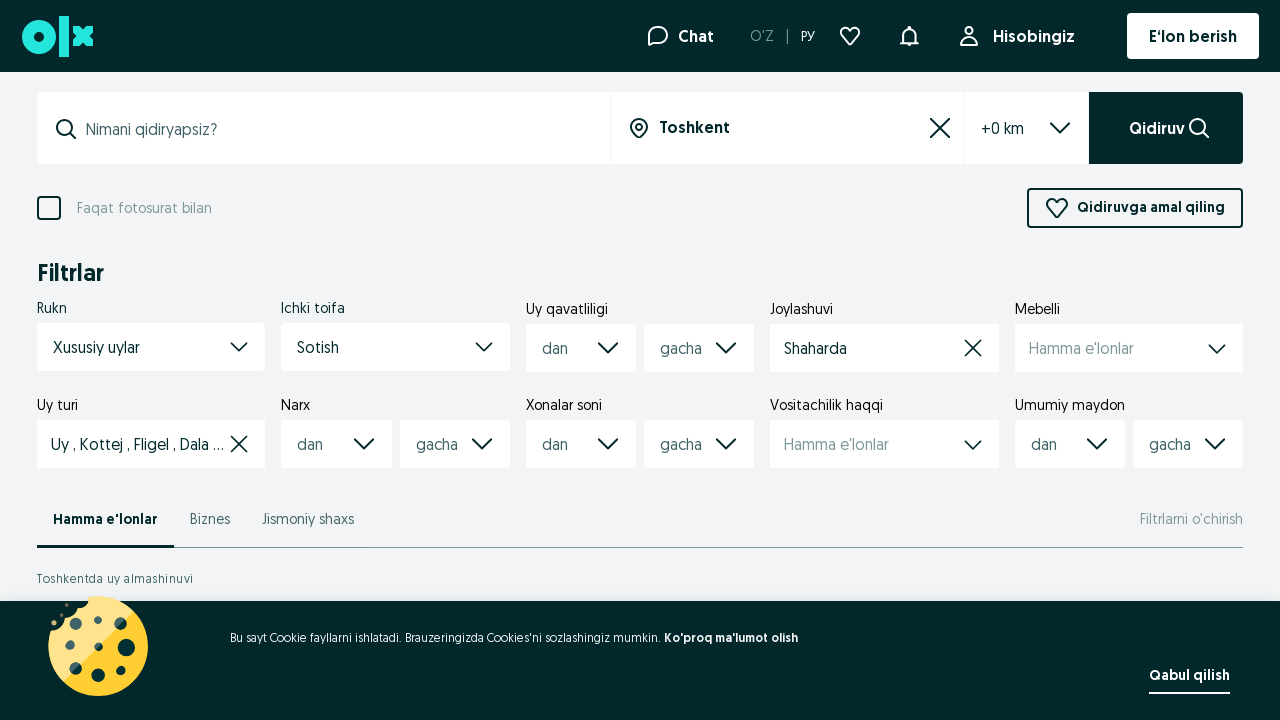

Navigated to page 2 of OLX listings
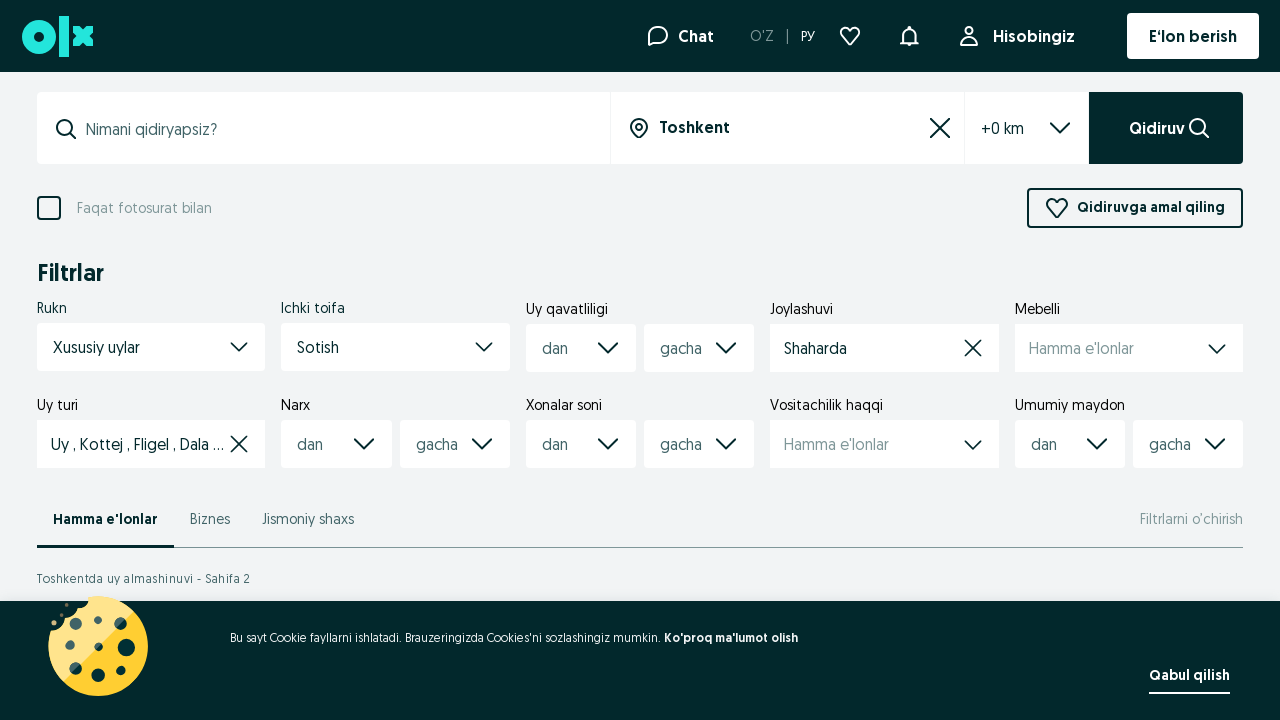

Verified page 2 listings loaded successfully
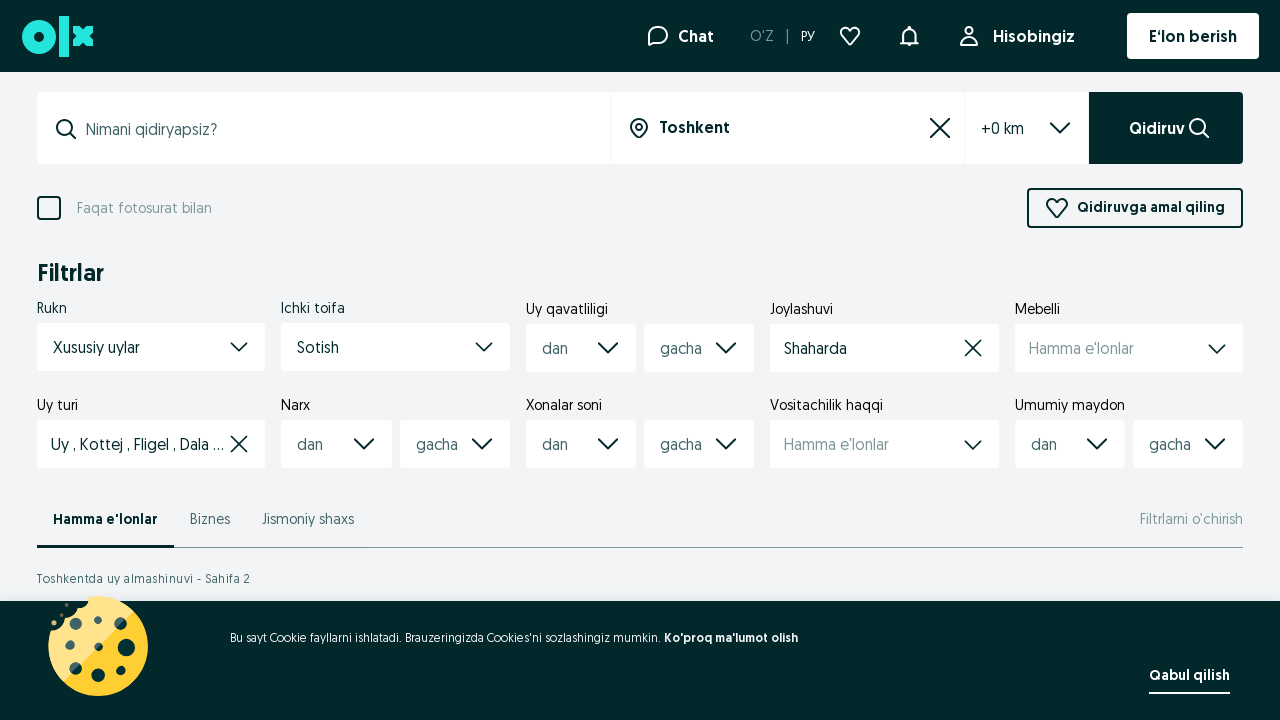

Navigated to page 3 of OLX listings
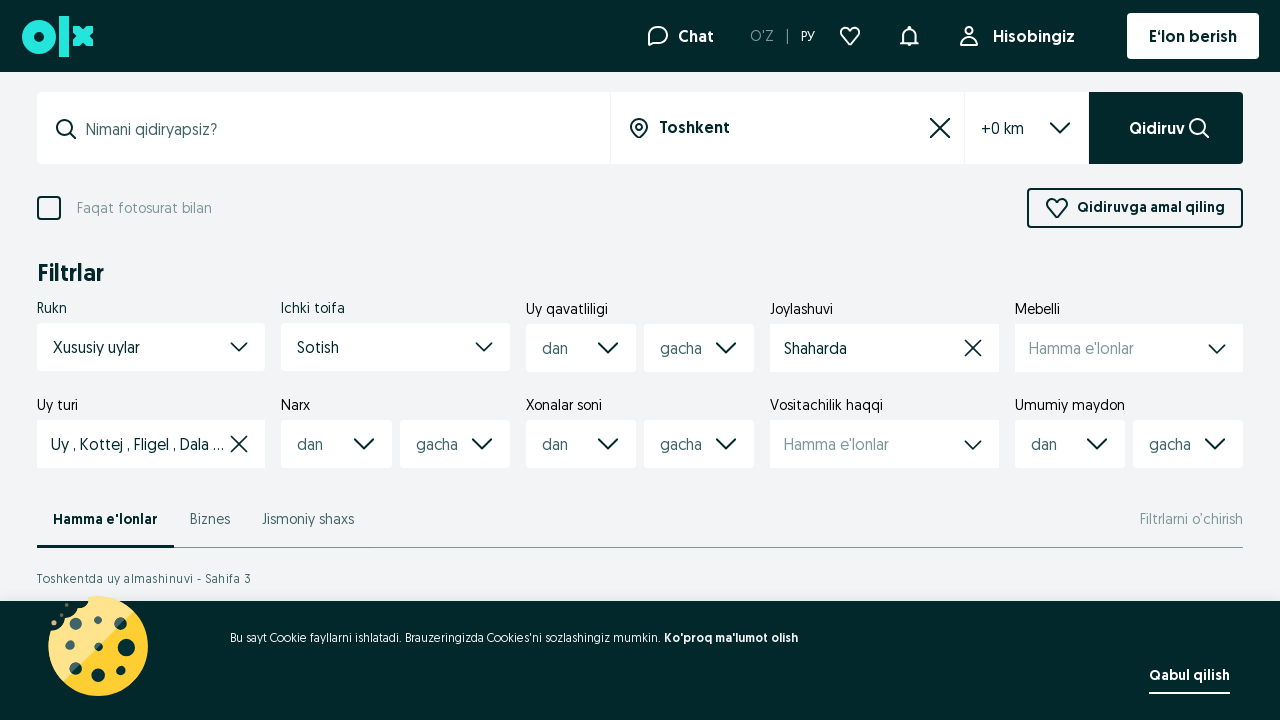

Verified page 3 listings loaded successfully
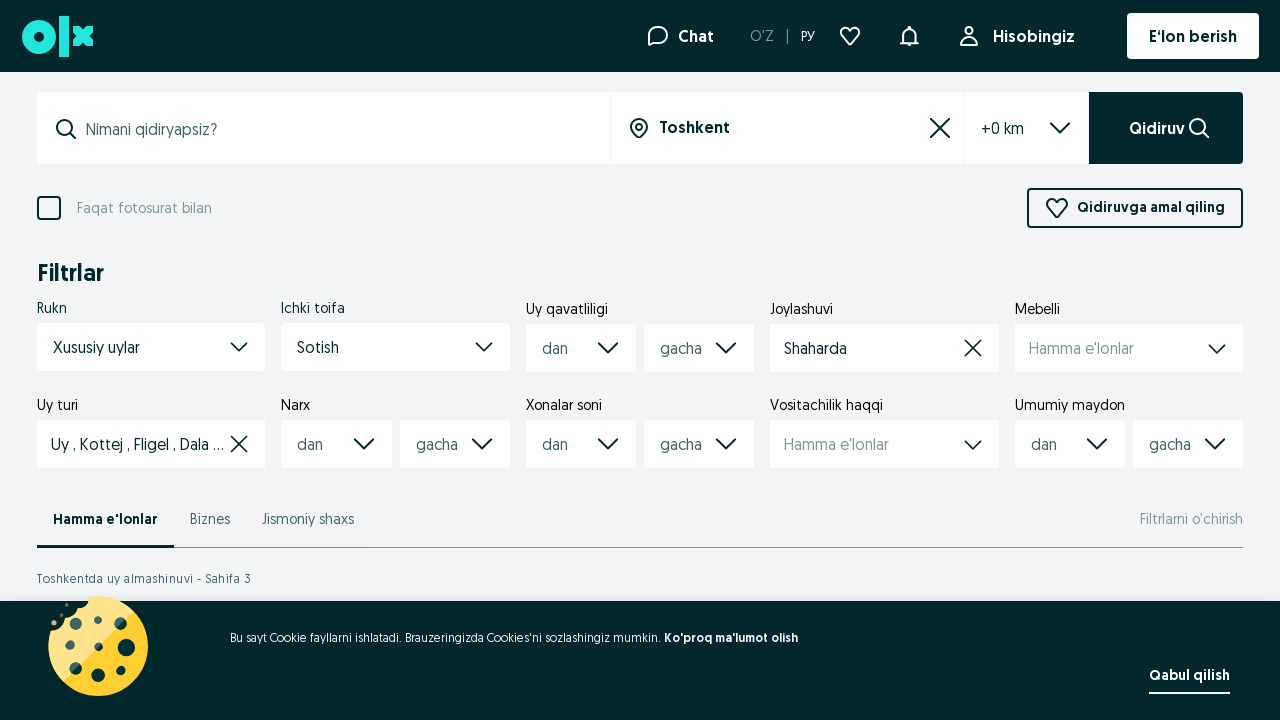

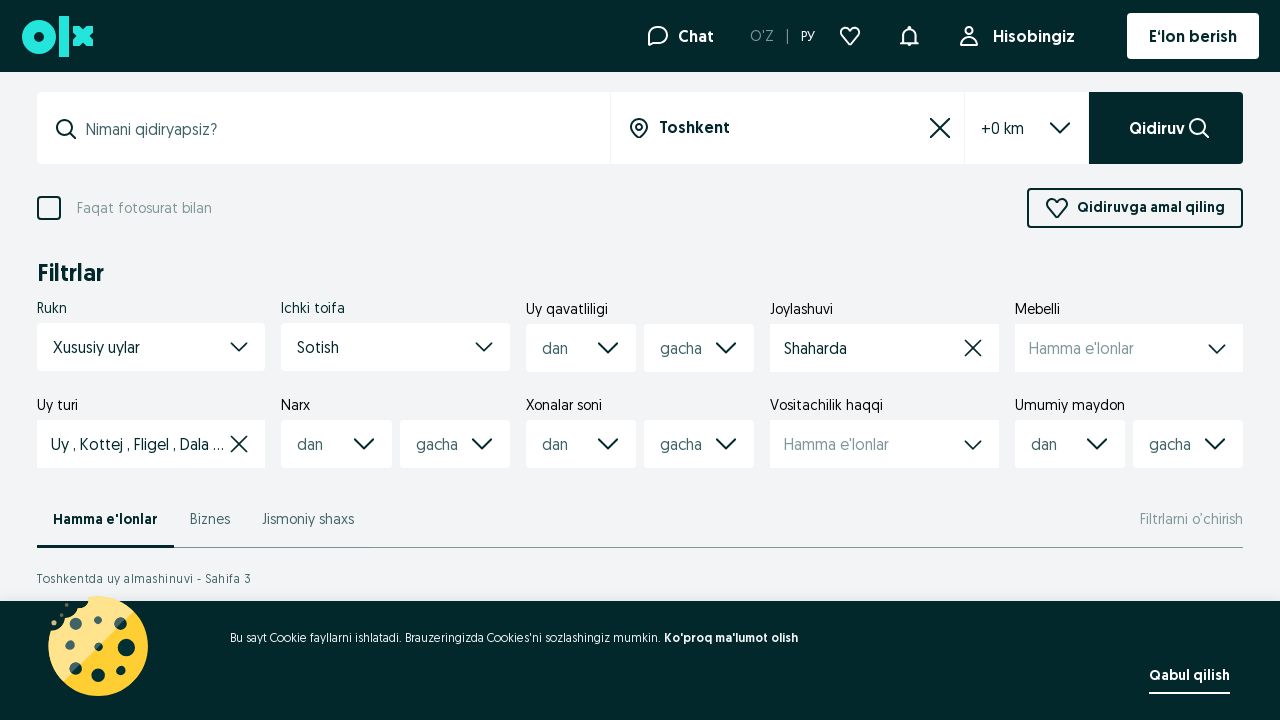